Tests a jQuery dropdown tree component by clicking on the dropdown and selecting multiple options from the available choices

Starting URL: https://www.jqueryscript.net/demo/Drop-Down-Combo-Tree/

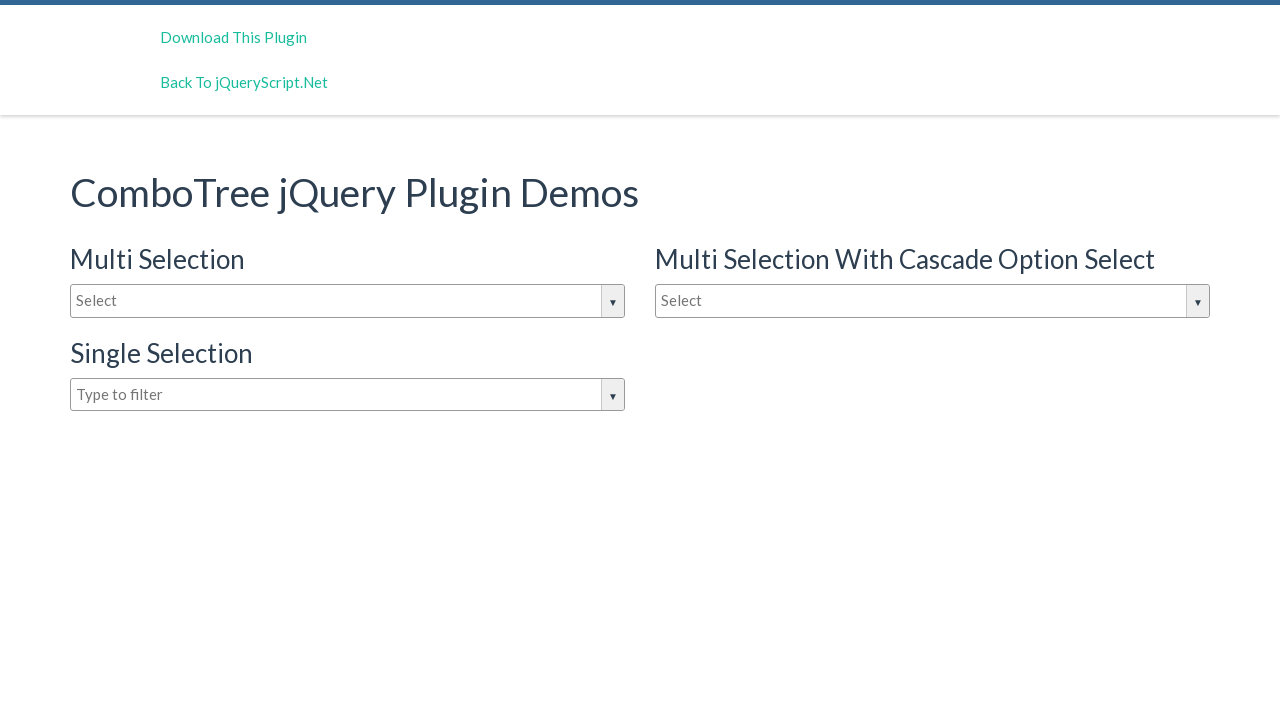

Clicked on the dropdown input to open options at (348, 301) on input#justAnInputBox
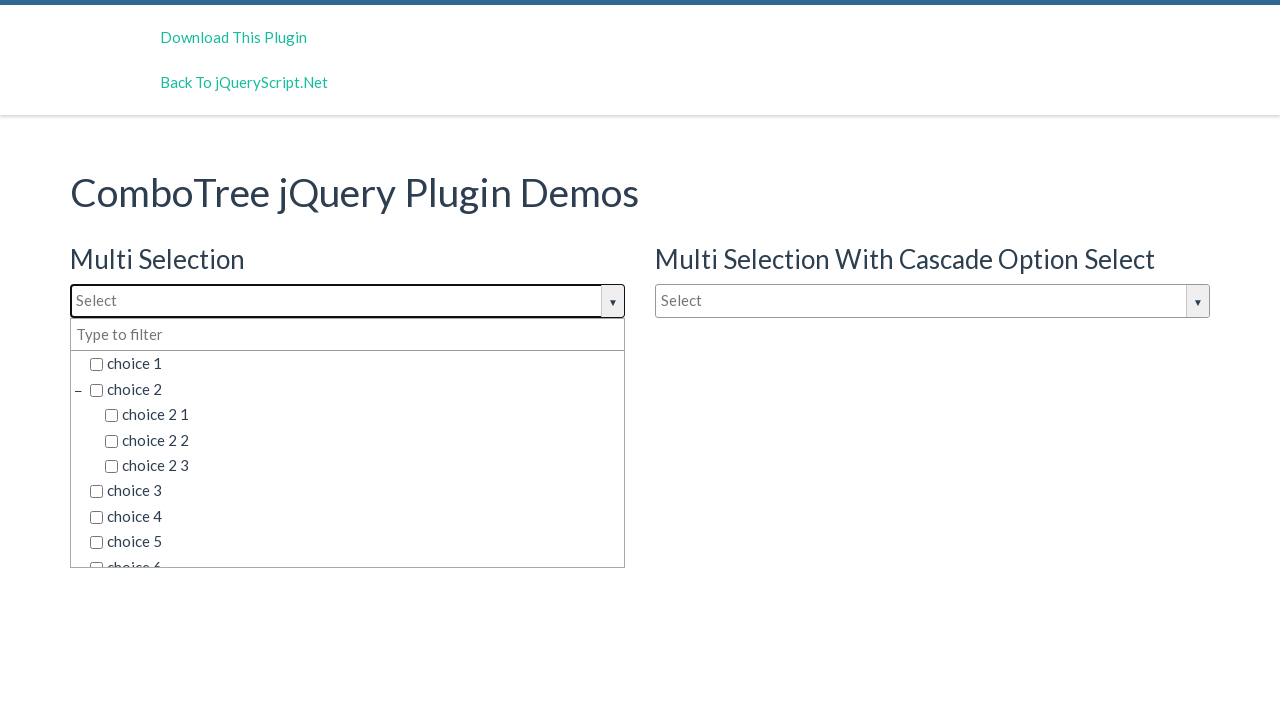

Dropdown options became visible
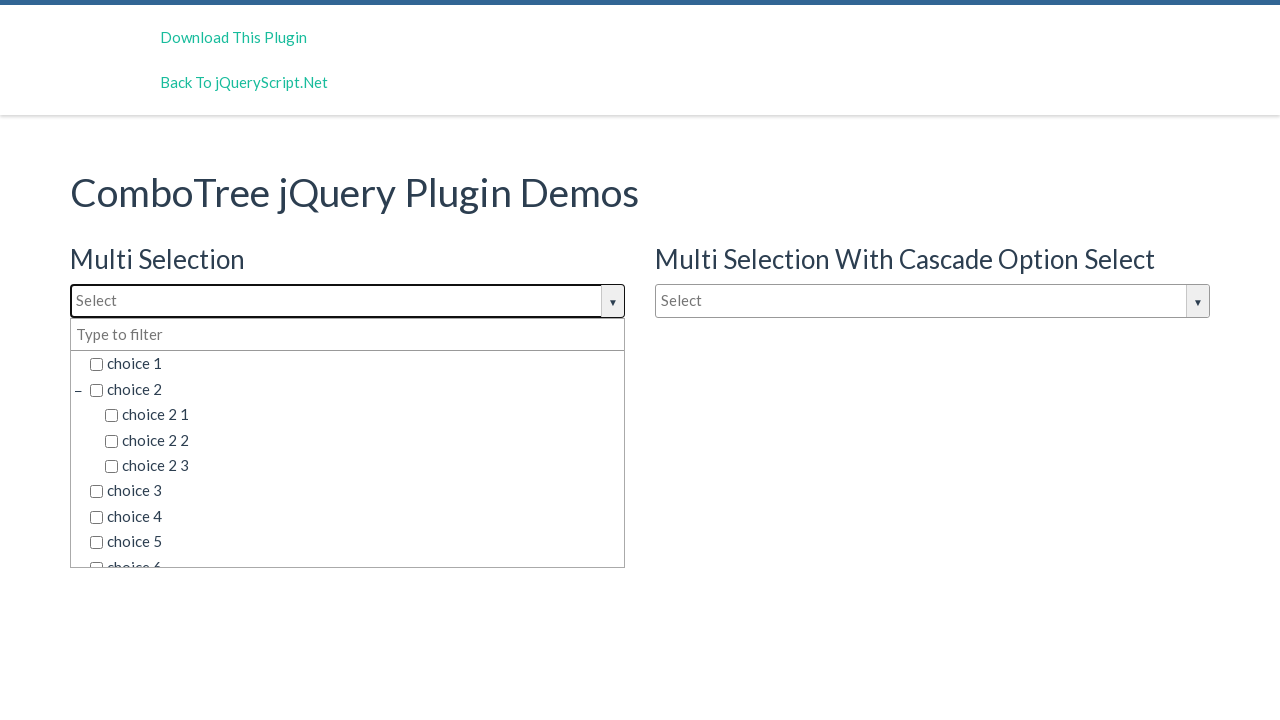

Located all available dropdown options
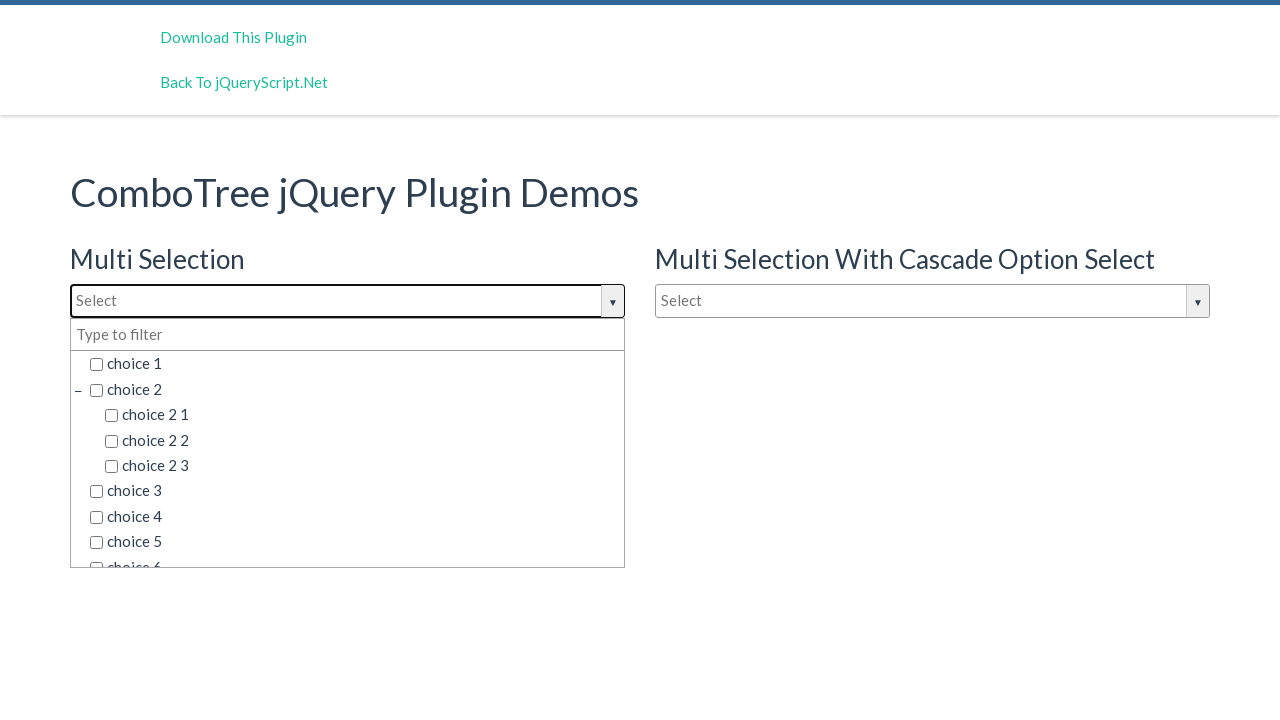

Selected 'choice 2 3' from dropdown options at (362, 466) on span.comboTreeItemTitle >> nth=4
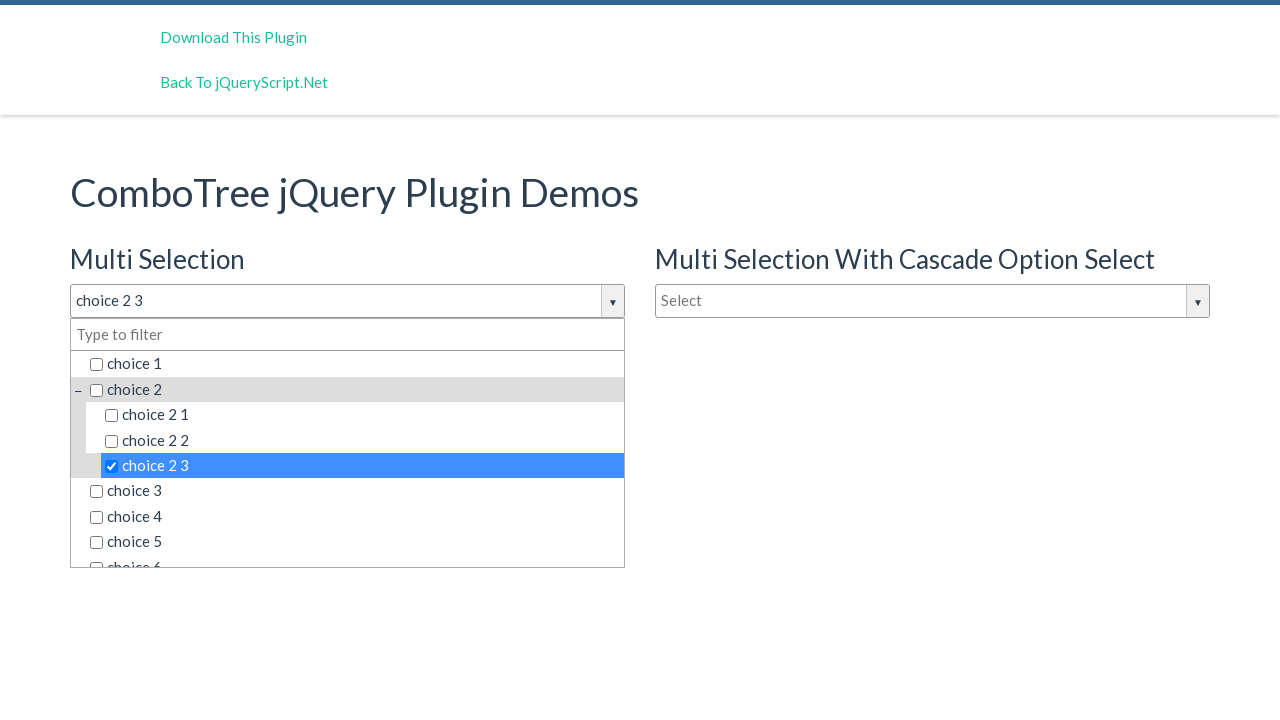

Selected 'choice 4' from dropdown options at (355, 517) on span.comboTreeItemTitle >> nth=6
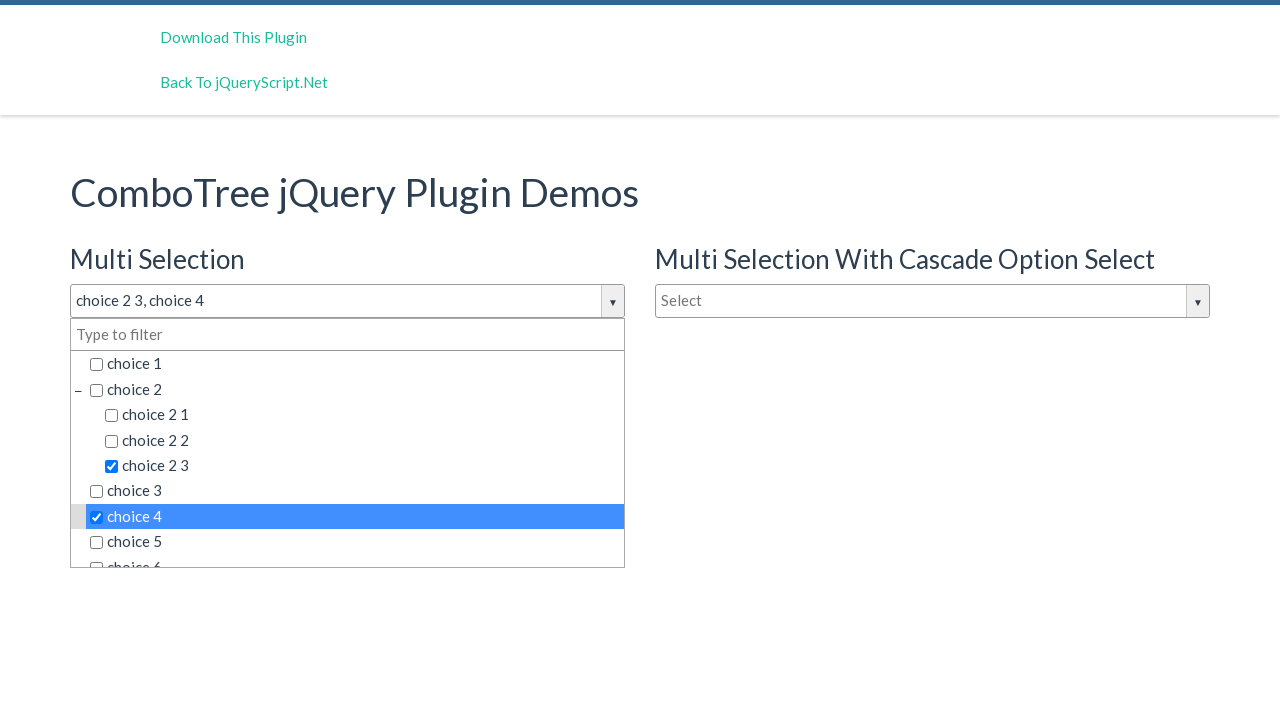

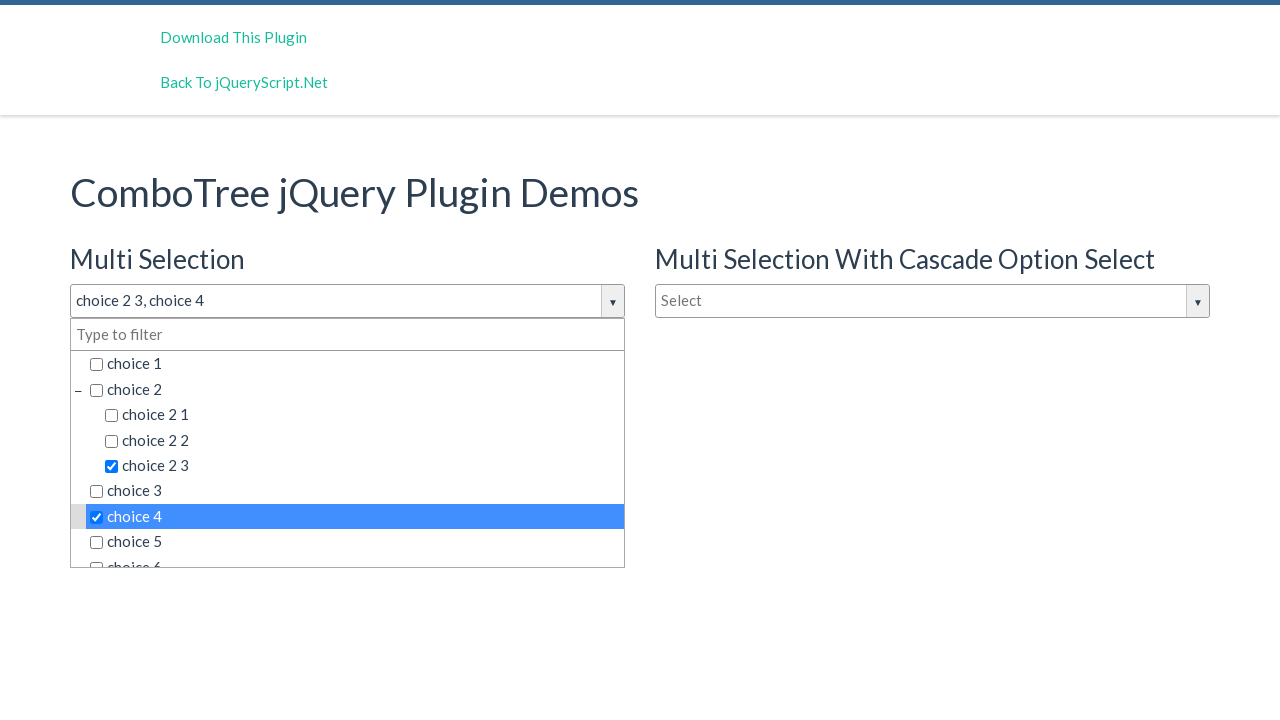